Tests right-click (context click) functionality by right-clicking a button and verifying the success message appears

Starting URL: https://demoqa.com/buttons

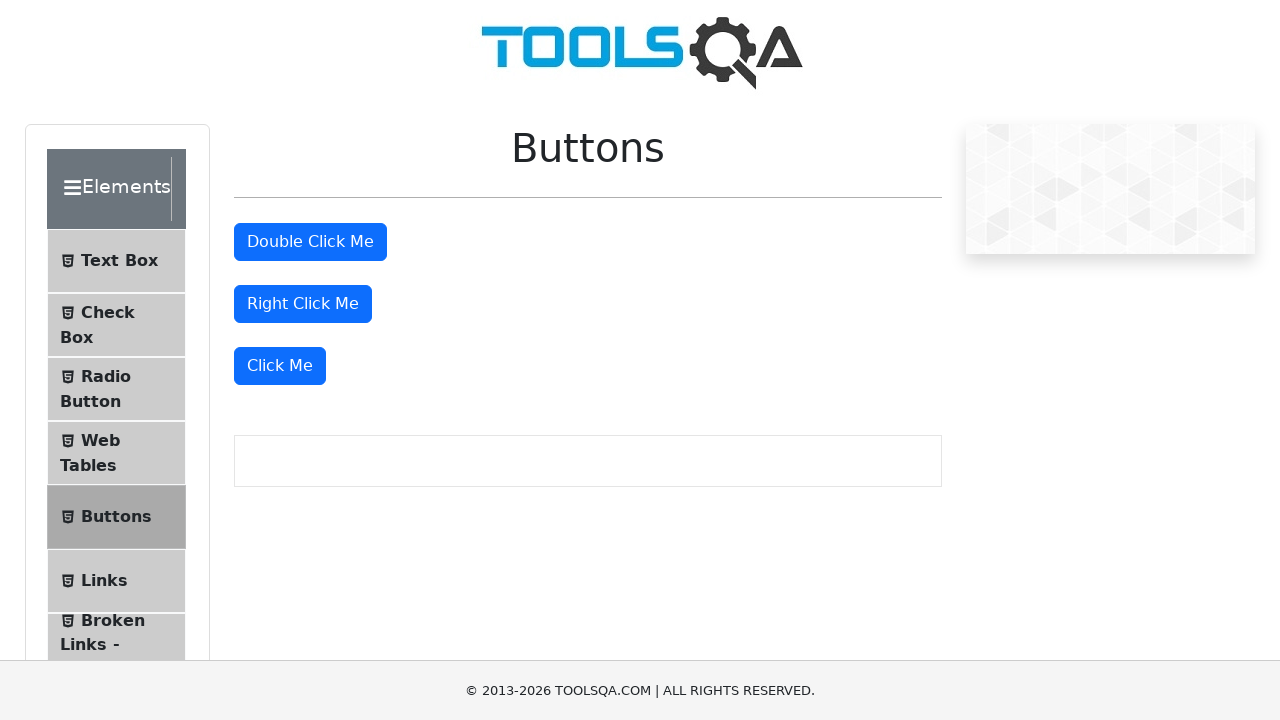

Located the right-click button element
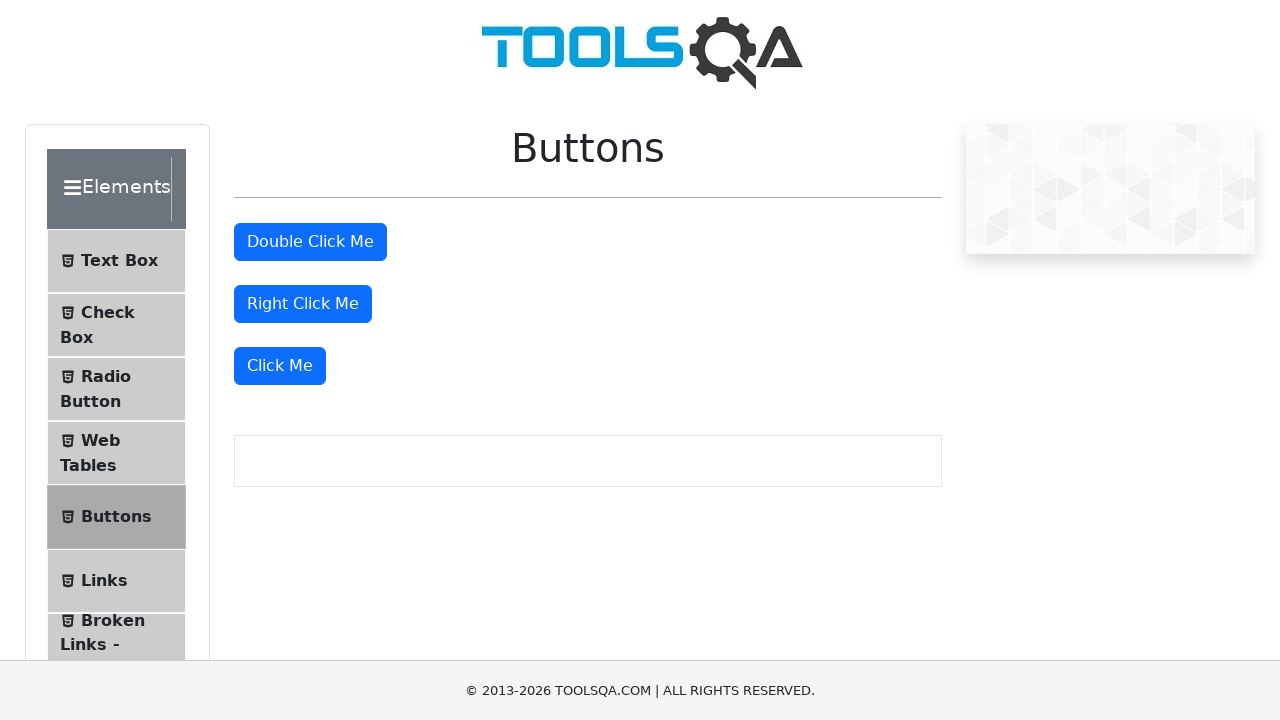

Verified right-click button is visible
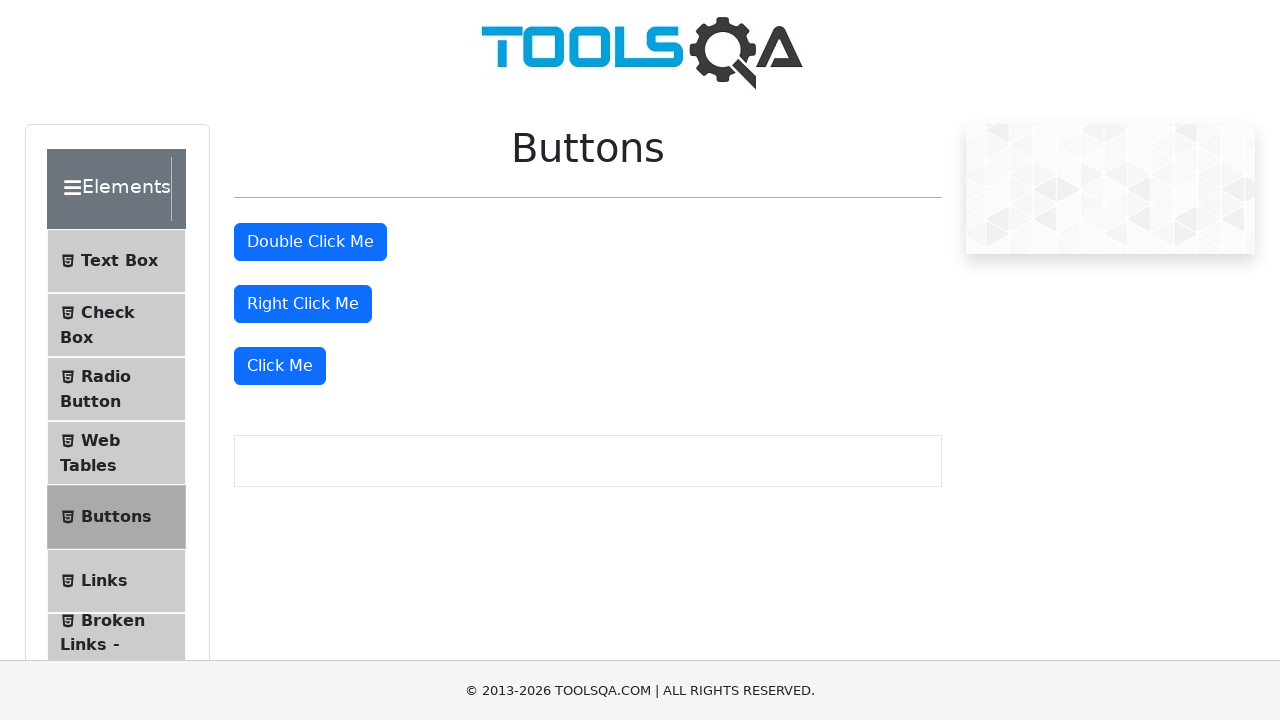

Performed right-click on the button at (303, 304) on #rightClickBtn
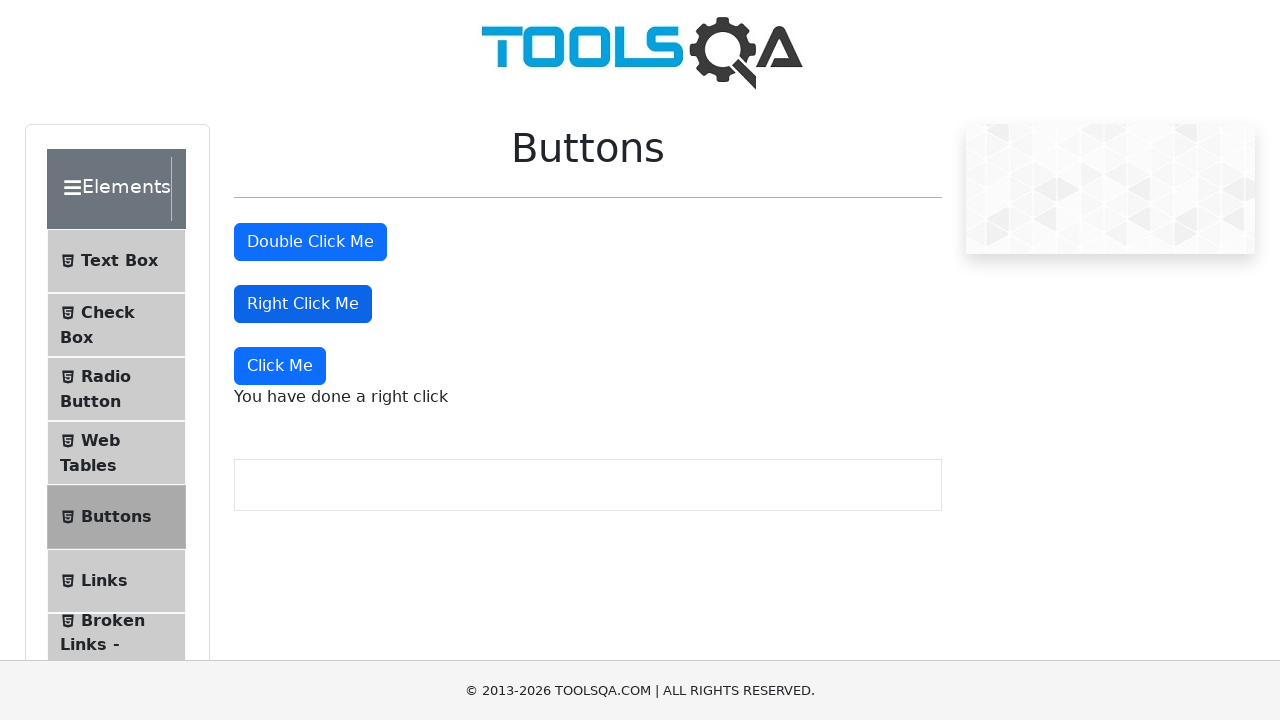

Located the right-click success message element
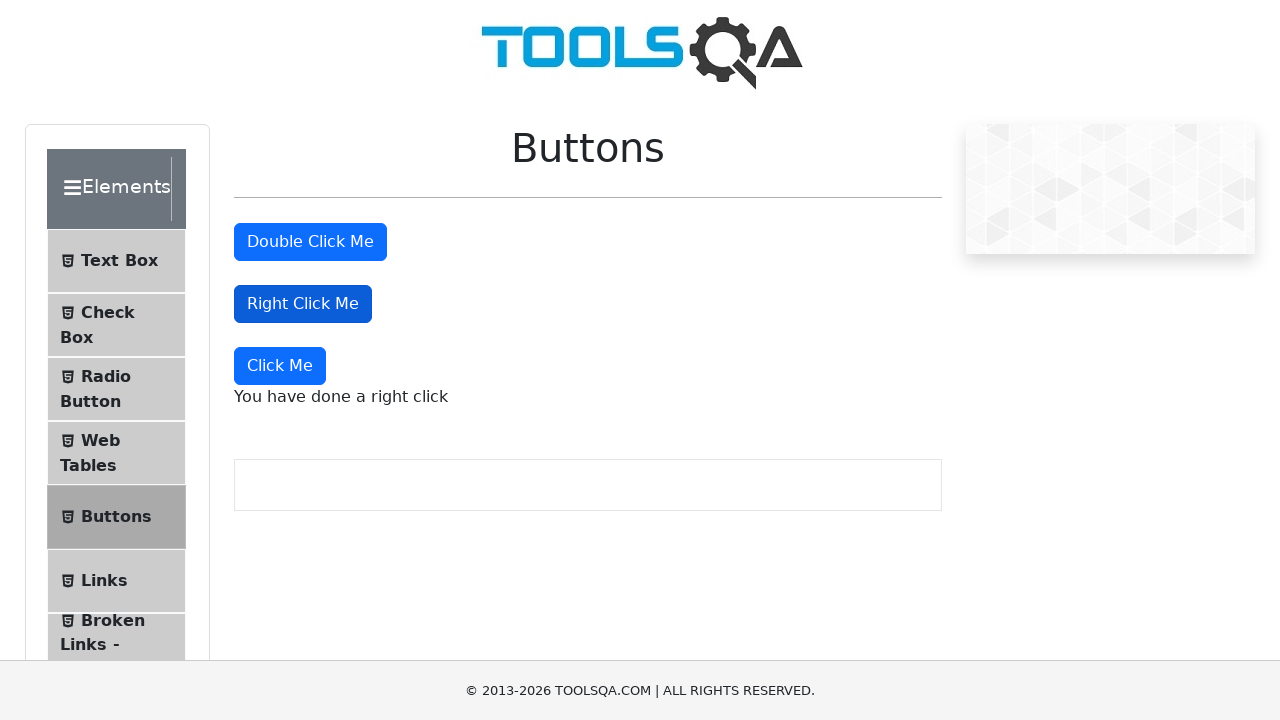

Verified success message displays 'You have done a right click'
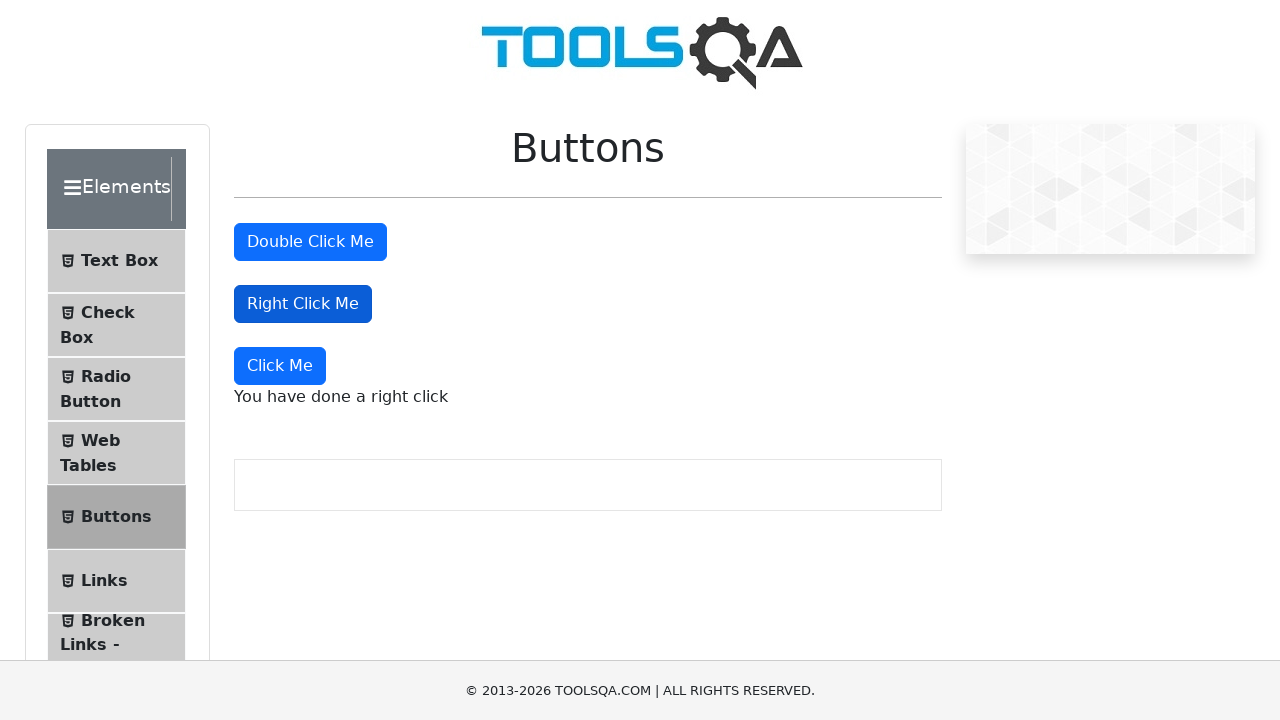

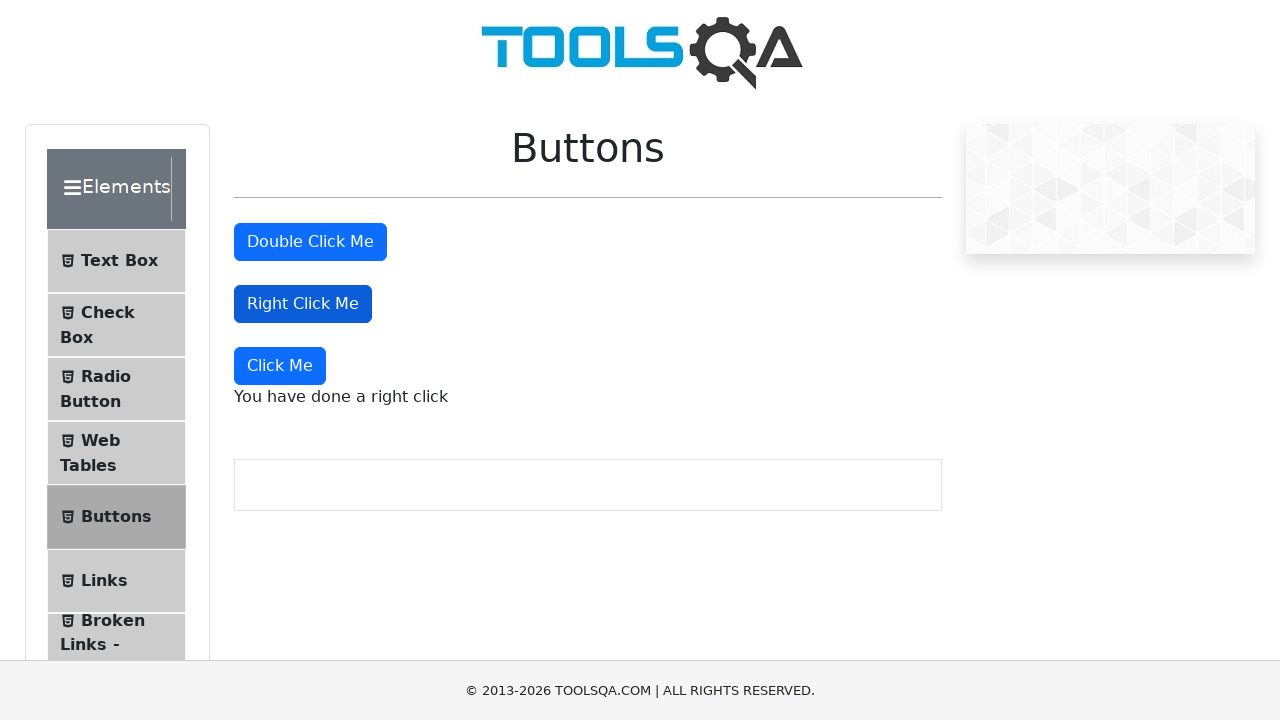